Tests that entered text is trimmed when saving edits

Starting URL: https://demo.playwright.dev/todomvc

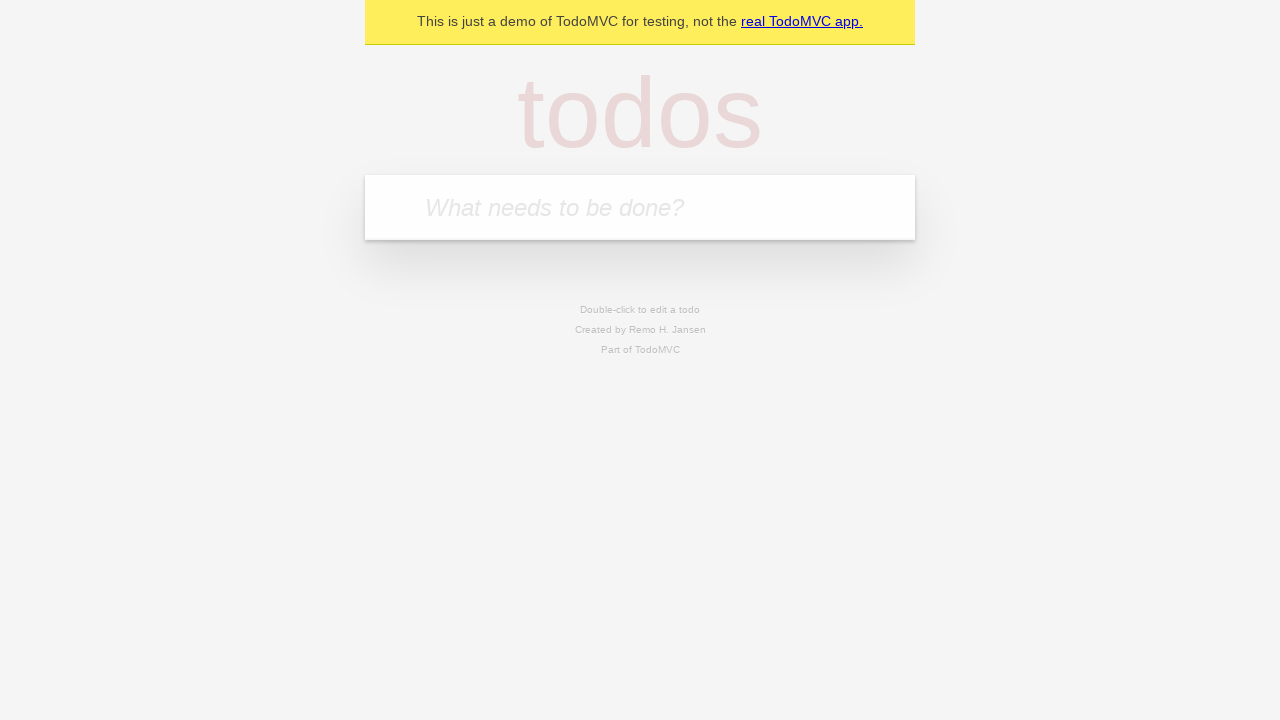

Filled new todo field with 'buy some cheese' on internal:attr=[placeholder="What needs to be done?"i]
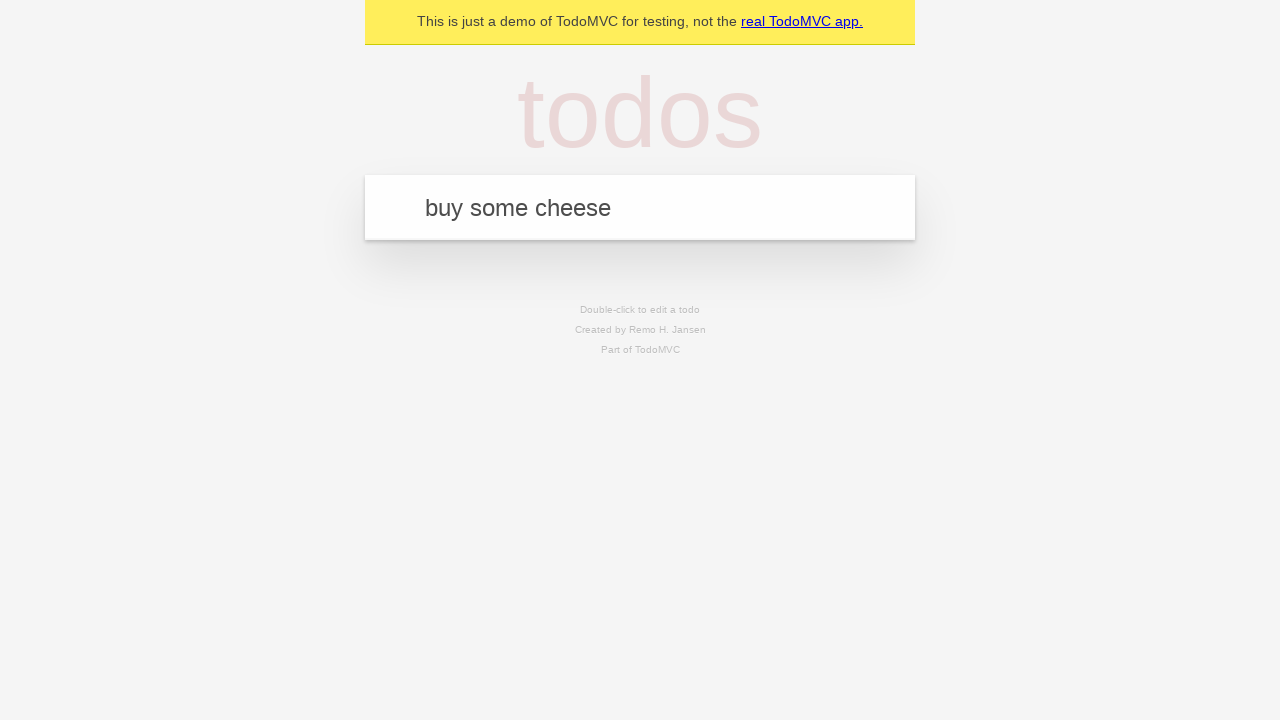

Pressed Enter to create todo 'buy some cheese' on internal:attr=[placeholder="What needs to be done?"i]
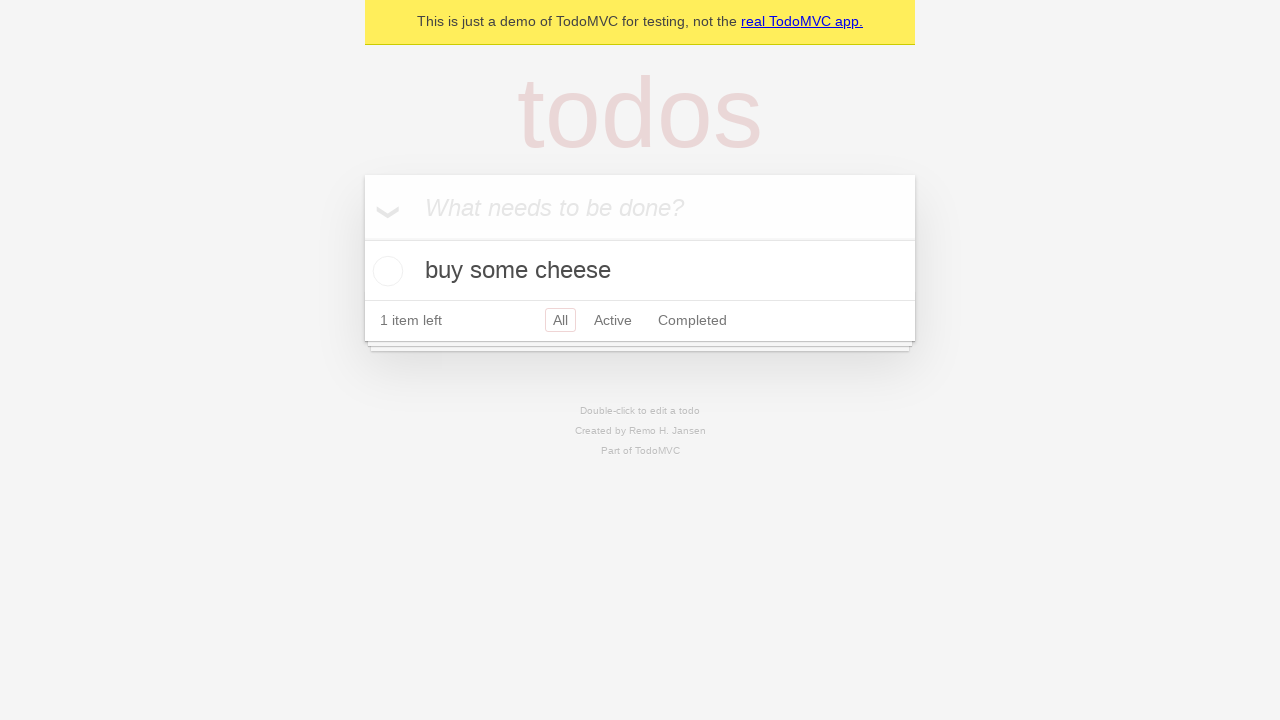

Filled new todo field with 'feed the cat' on internal:attr=[placeholder="What needs to be done?"i]
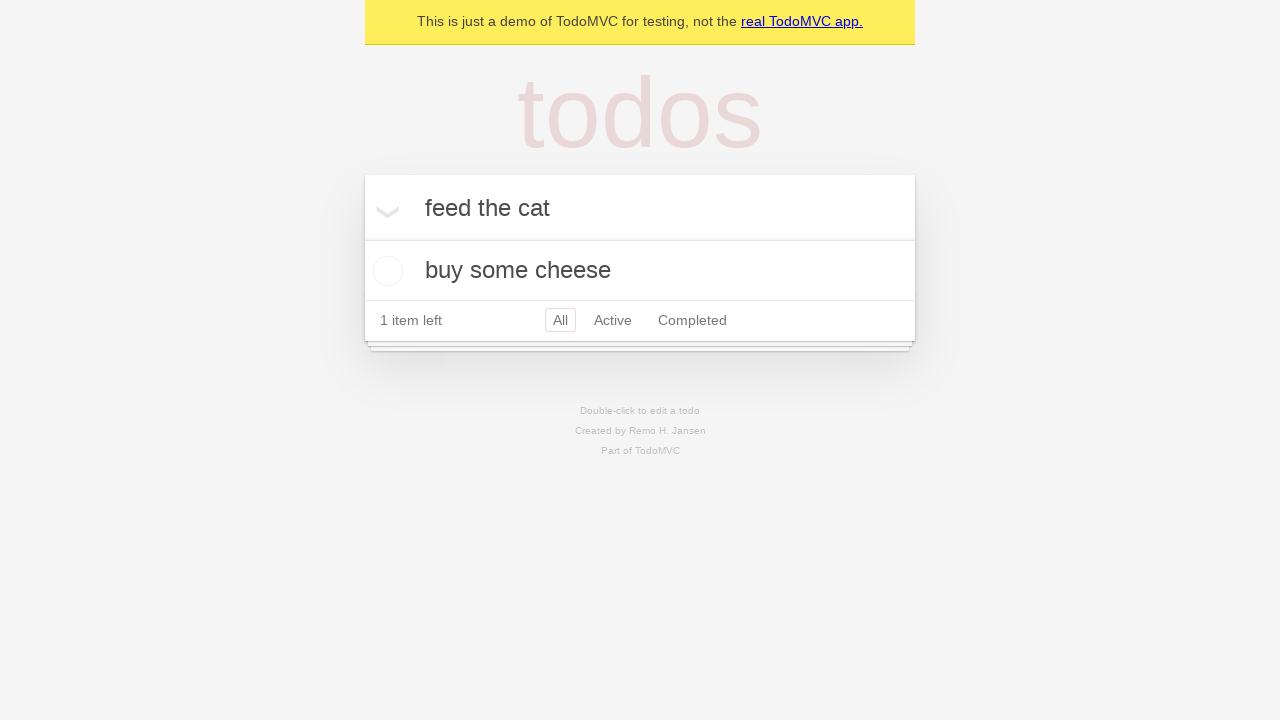

Pressed Enter to create todo 'feed the cat' on internal:attr=[placeholder="What needs to be done?"i]
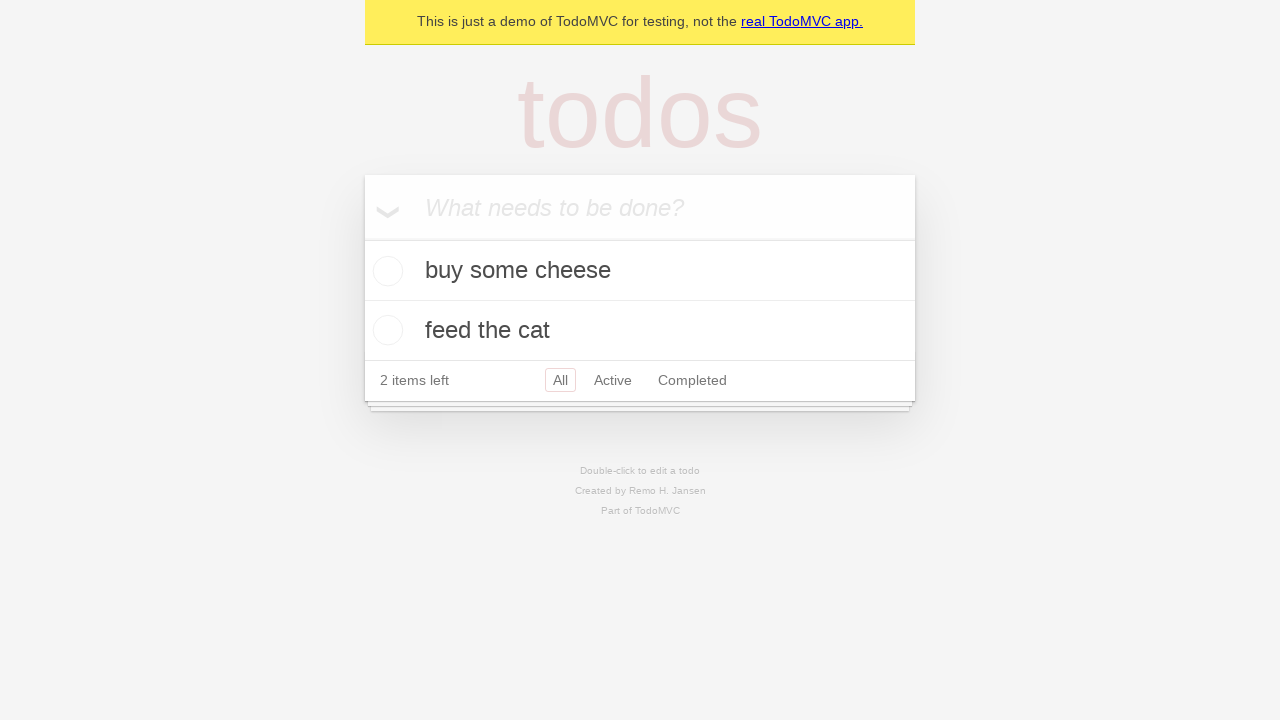

Filled new todo field with 'book a doctors appointment' on internal:attr=[placeholder="What needs to be done?"i]
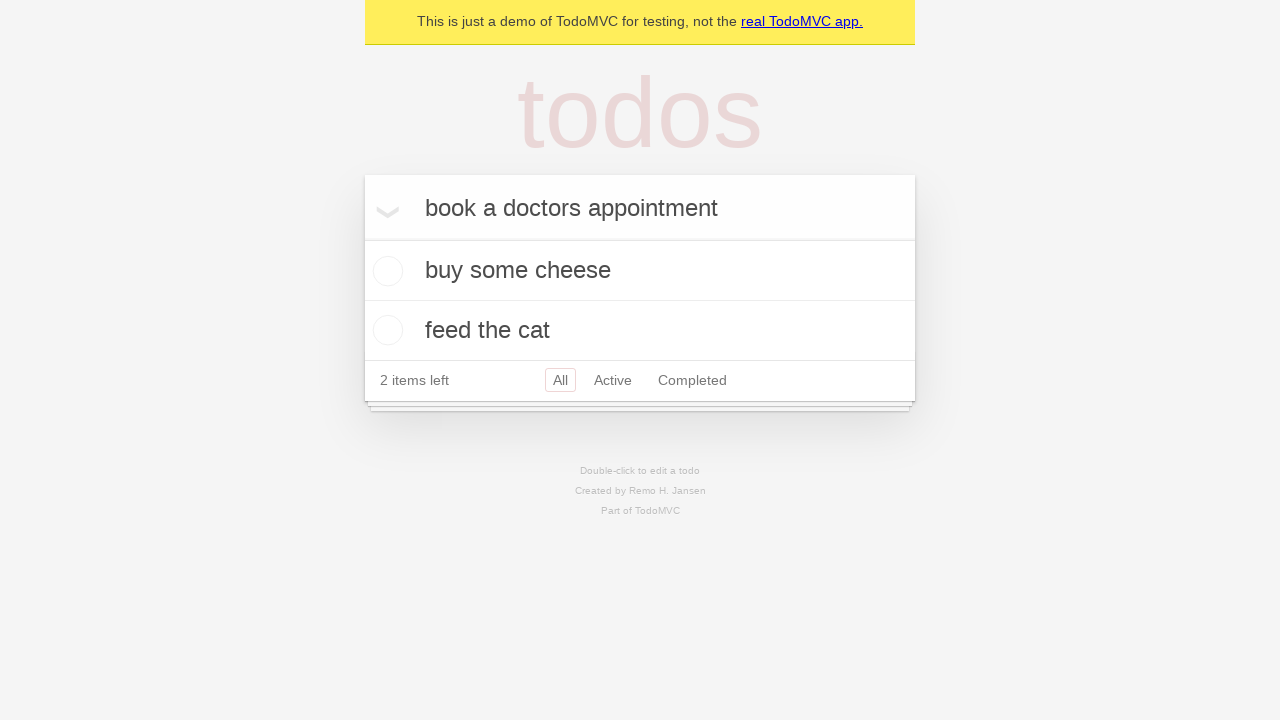

Pressed Enter to create todo 'book a doctors appointment' on internal:attr=[placeholder="What needs to be done?"i]
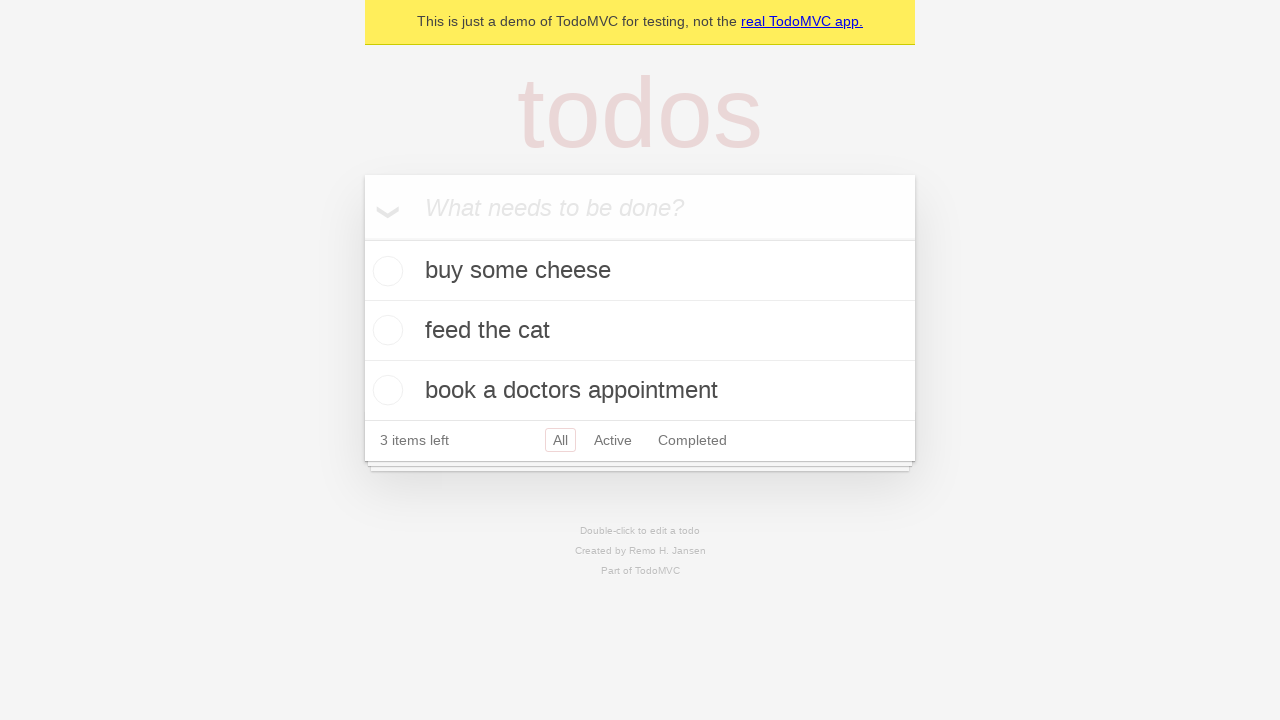

Double-clicked second todo item to enter edit mode at (640, 331) on internal:testid=[data-testid="todo-item"s] >> nth=1
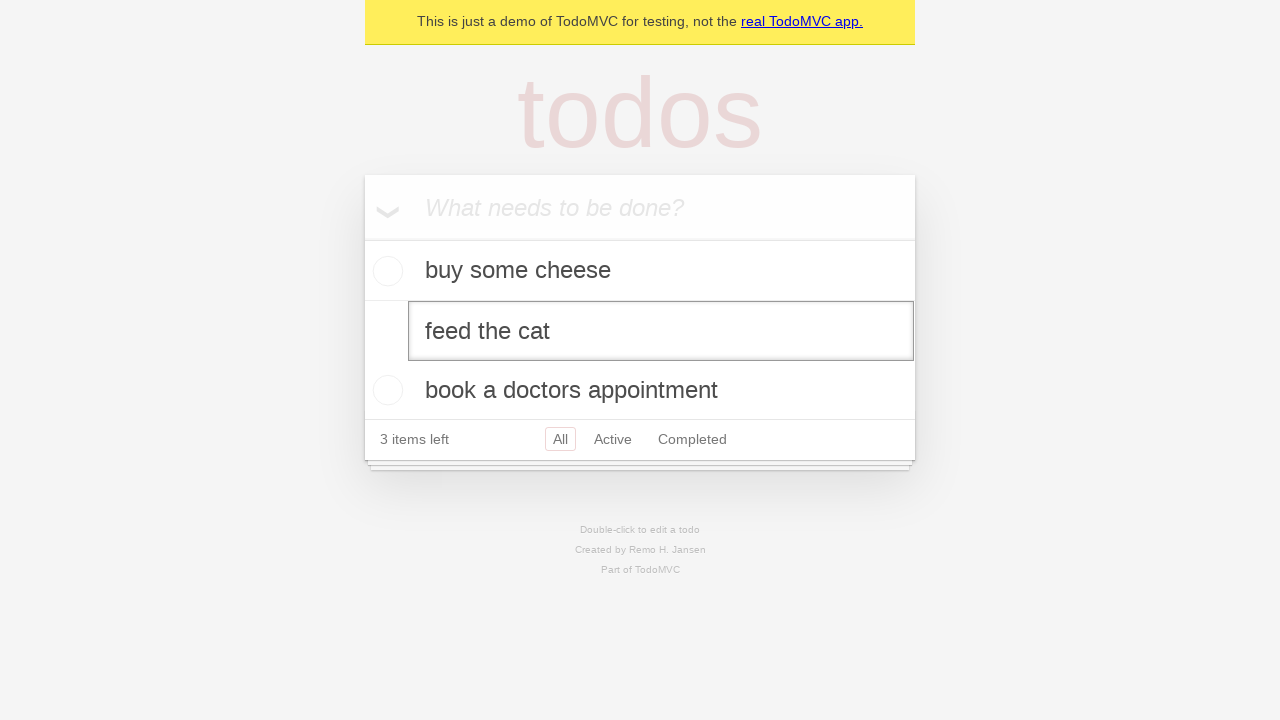

Filled edit field with text containing leading and trailing whitespace on internal:testid=[data-testid="todo-item"s] >> nth=1 >> internal:role=textbox[nam
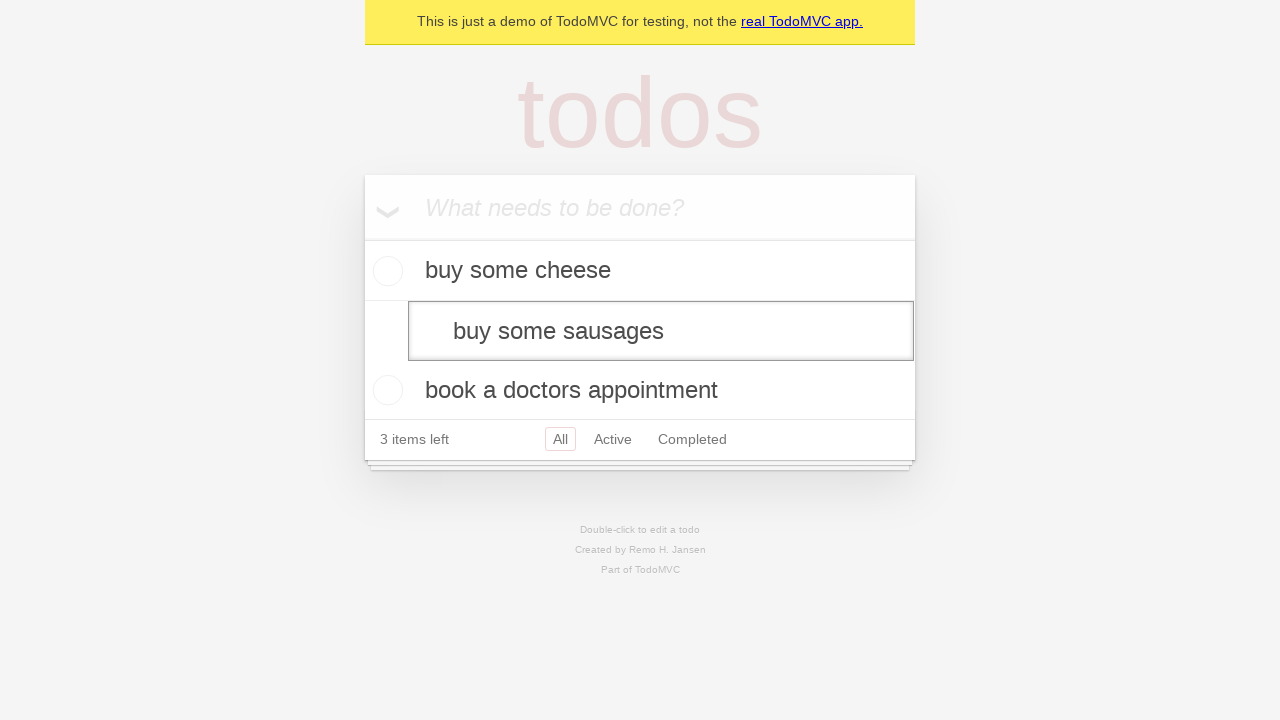

Pressed Enter to save edited todo, verifying whitespace is trimmed on internal:testid=[data-testid="todo-item"s] >> nth=1 >> internal:role=textbox[nam
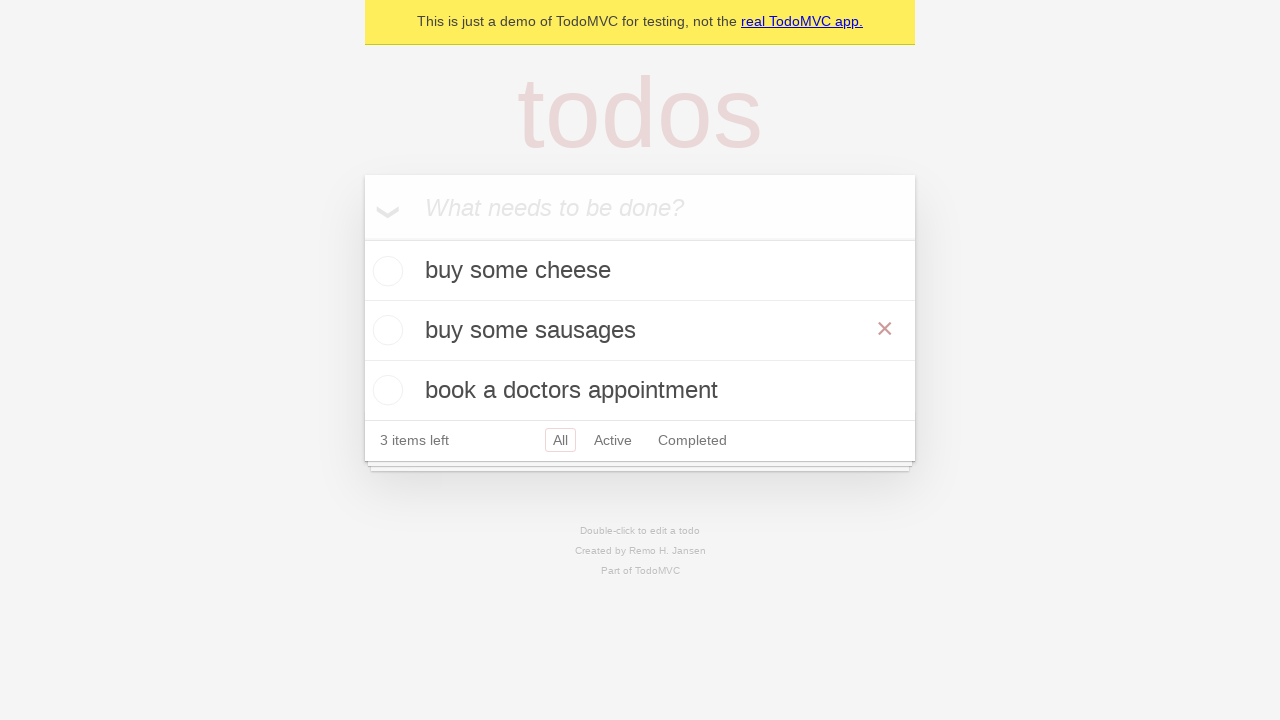

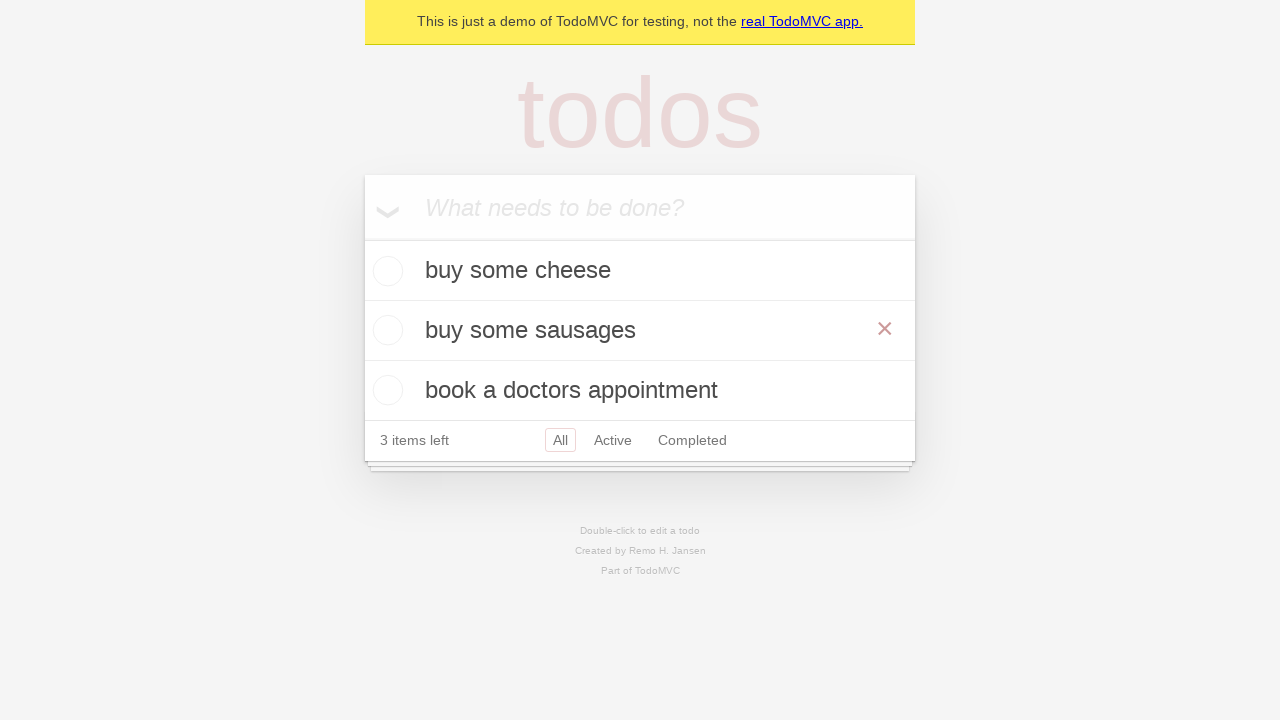